Tests window handling by clicking a link that opens a new browser window, switching to that new window, and verifying its title matches the expected value "New Window".

Starting URL: https://the-internet.herokuapp.com/windows

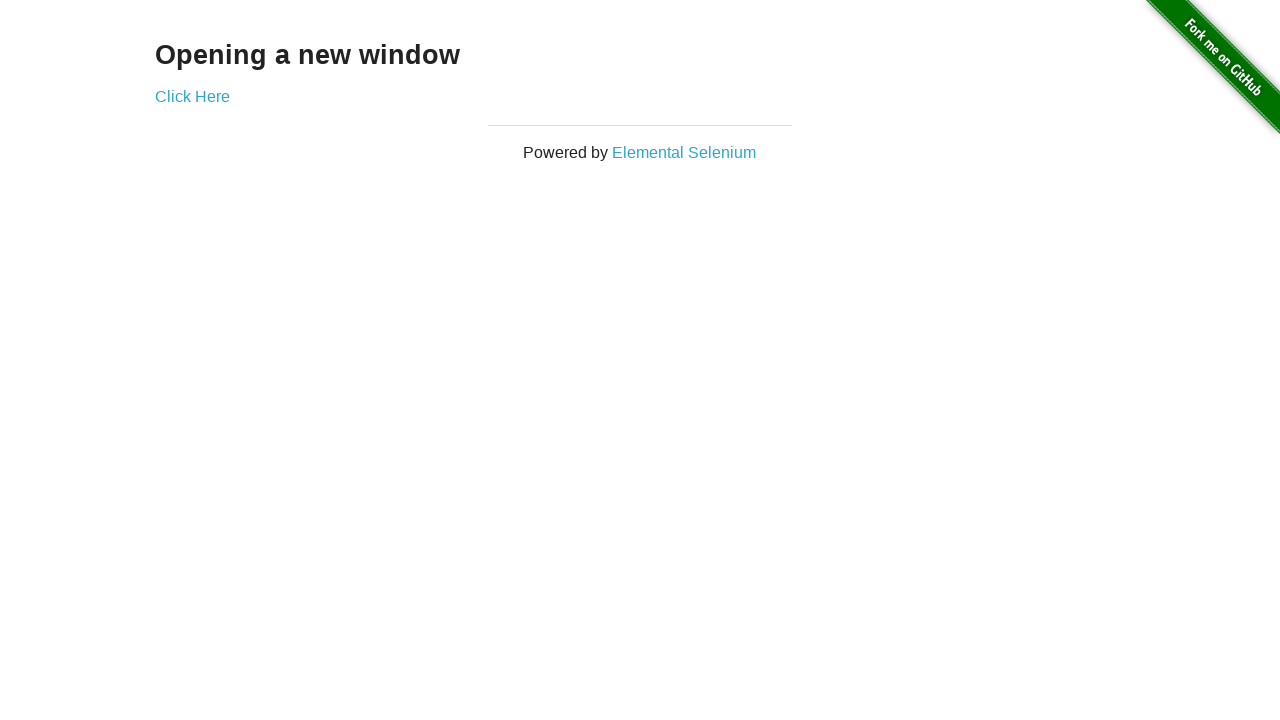

Clicked 'Click Here' link to open new window at (192, 96) on text=Click Here
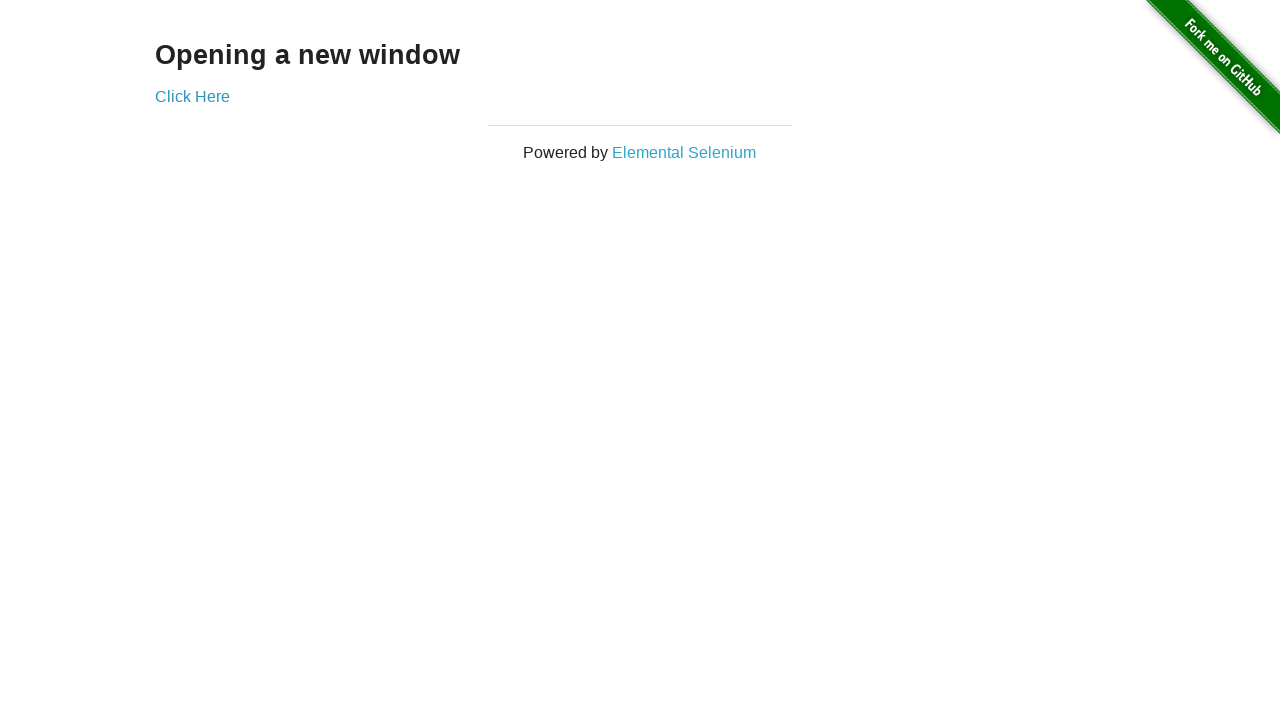

Captured new window handle
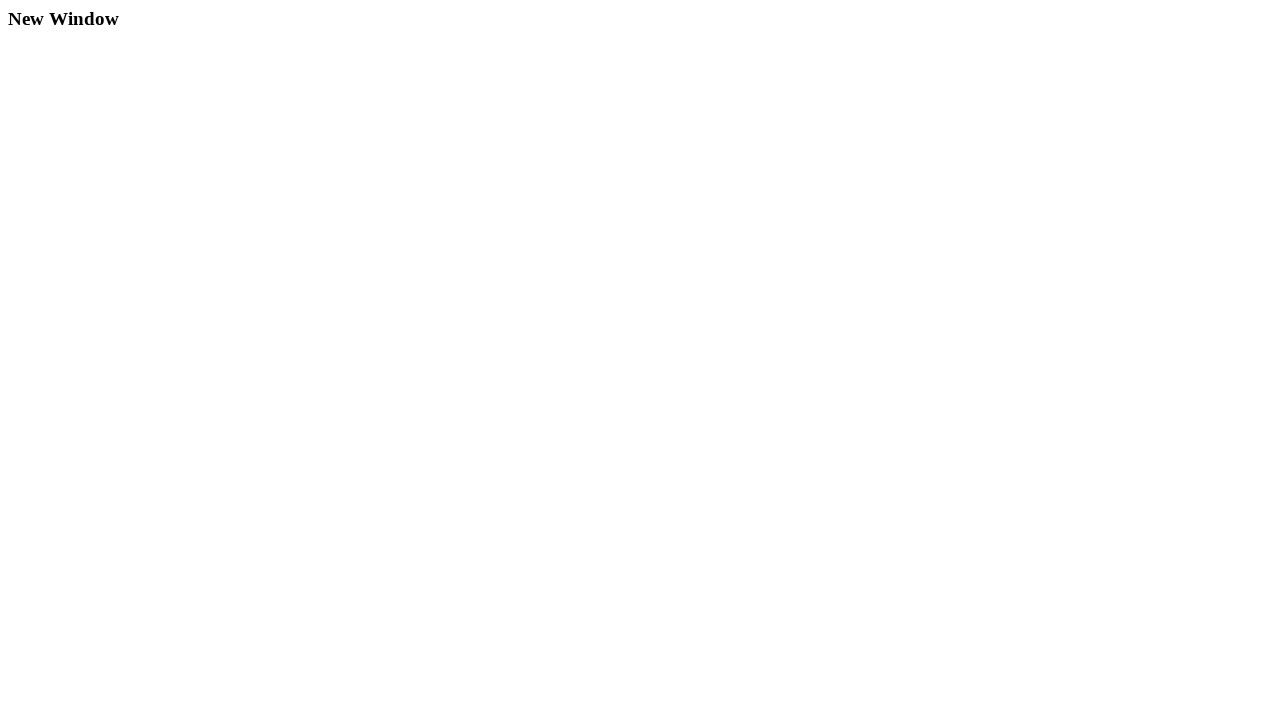

New window loaded successfully
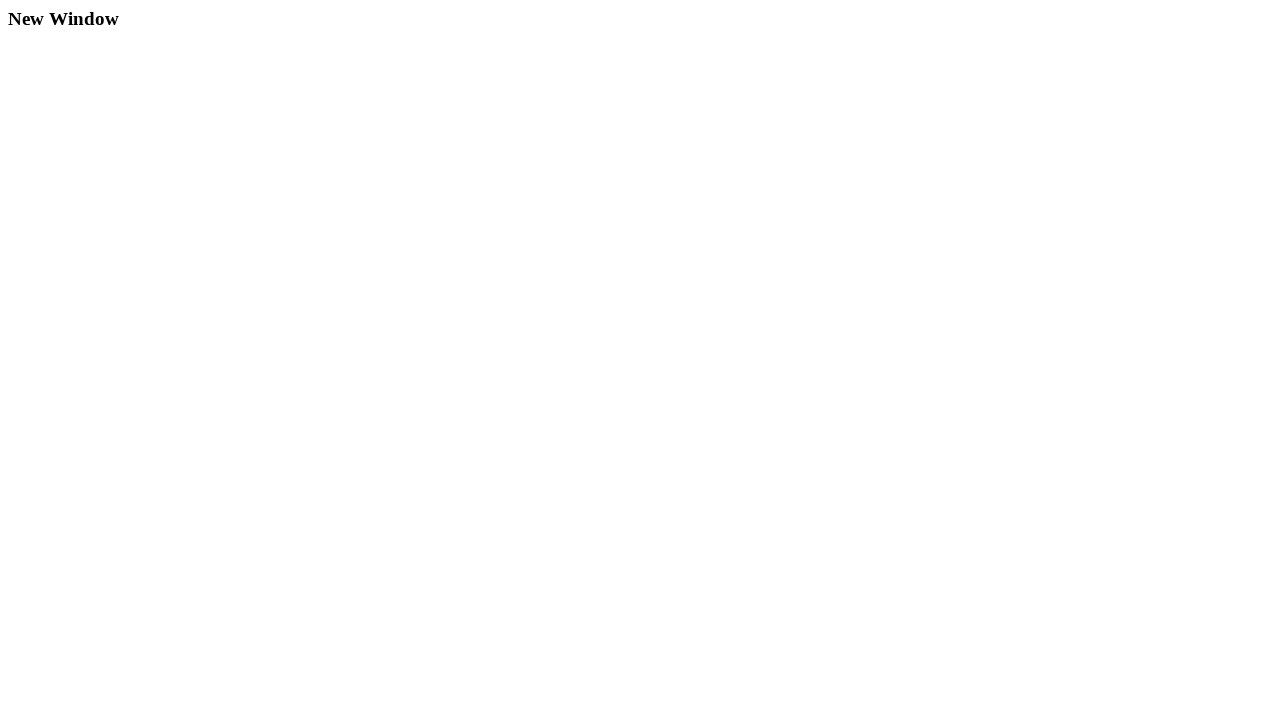

Retrieved new window title: 'New Window'
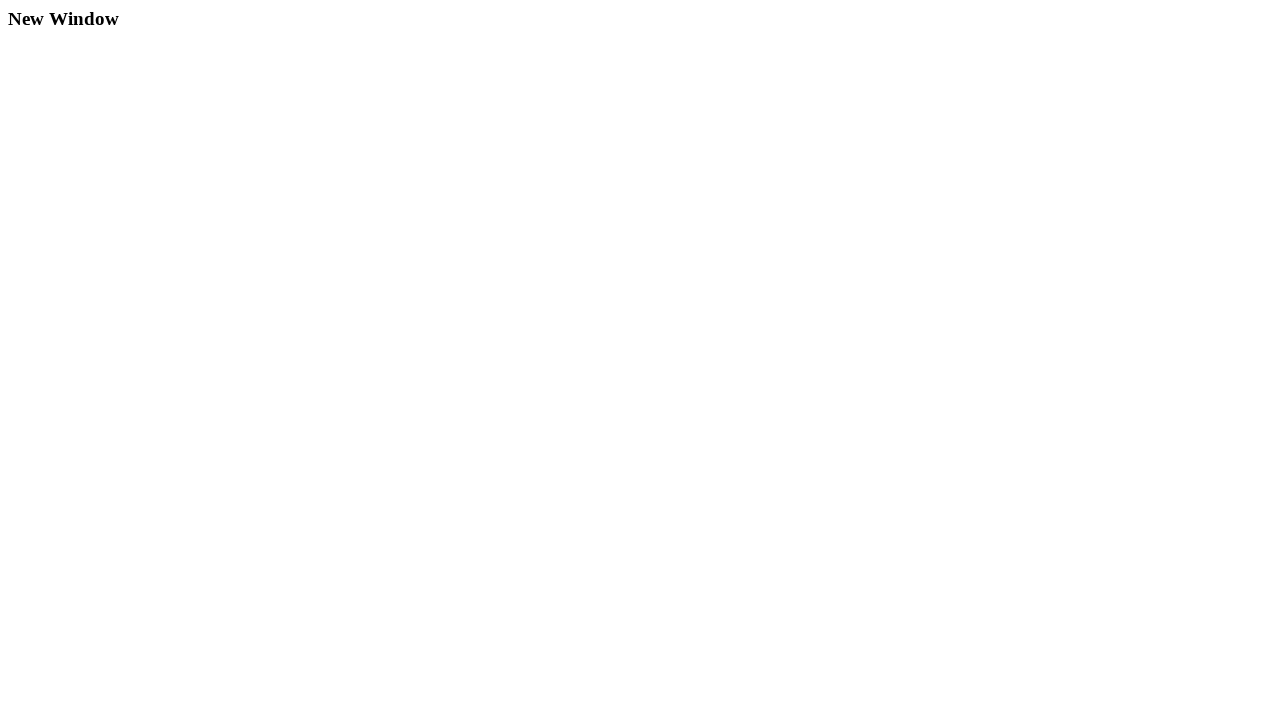

Verified new window title matches expected value 'New Window'
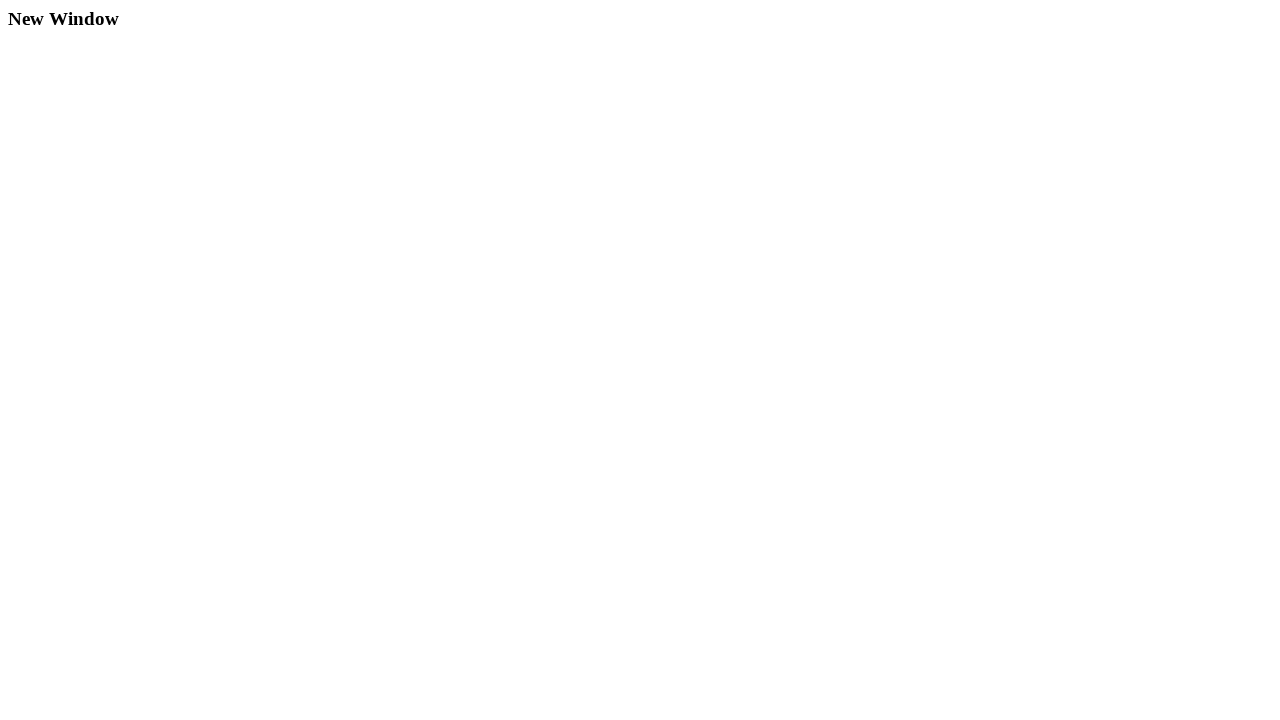

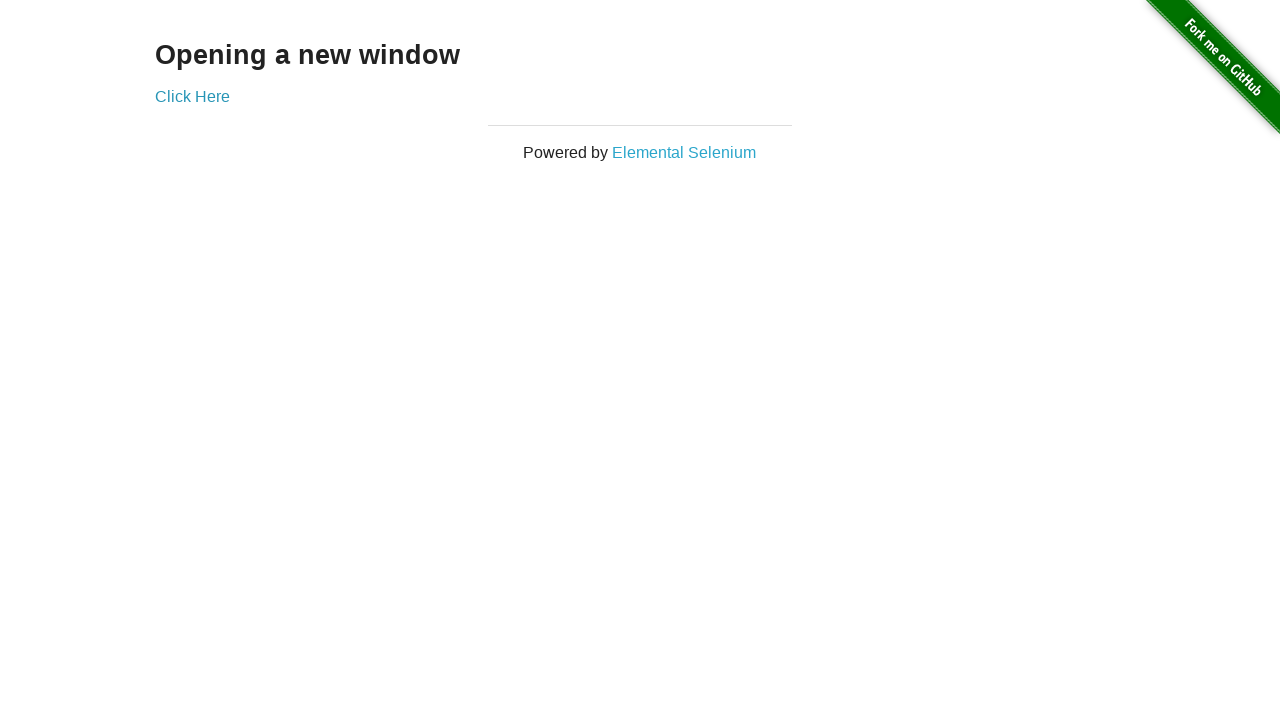